Tests basic search functionality by entering 'pcsk9' in the search field and clicking the search button

Starting URL: https://icite.od.nih.gov/covid19/search/

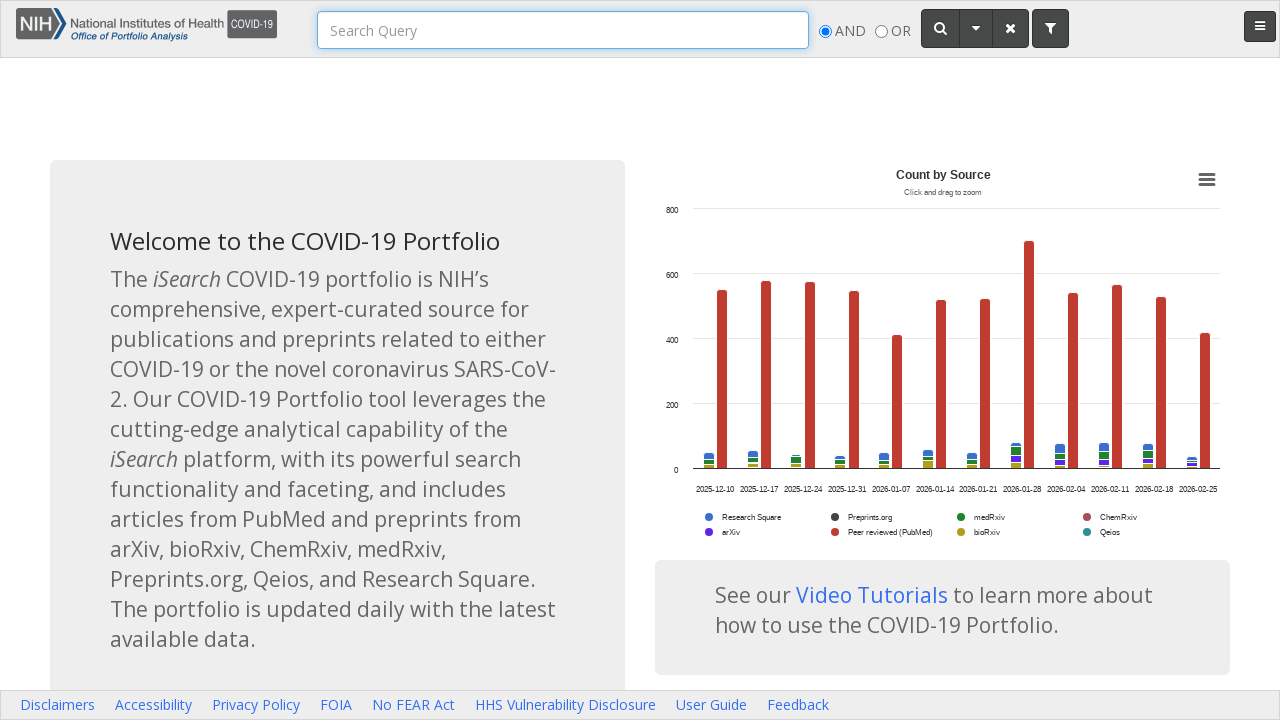

Search box became visible
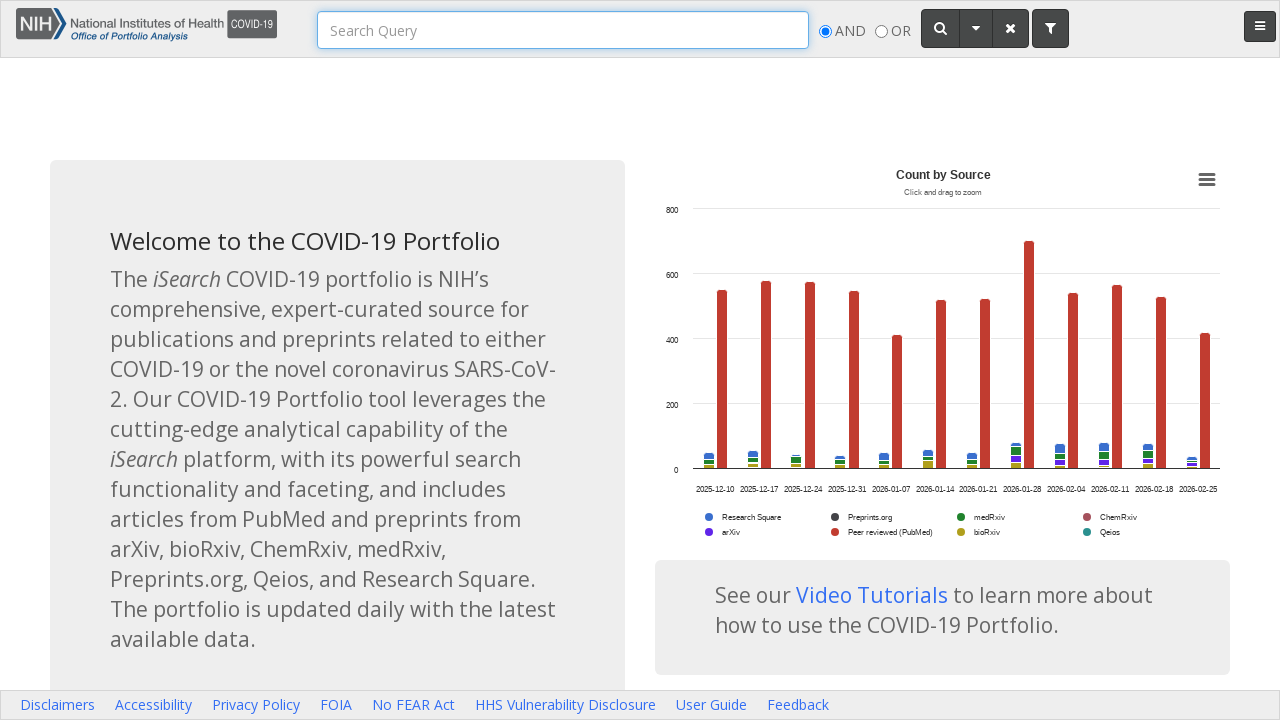

Clicked search box to focus it at (563, 30) on #searchBox
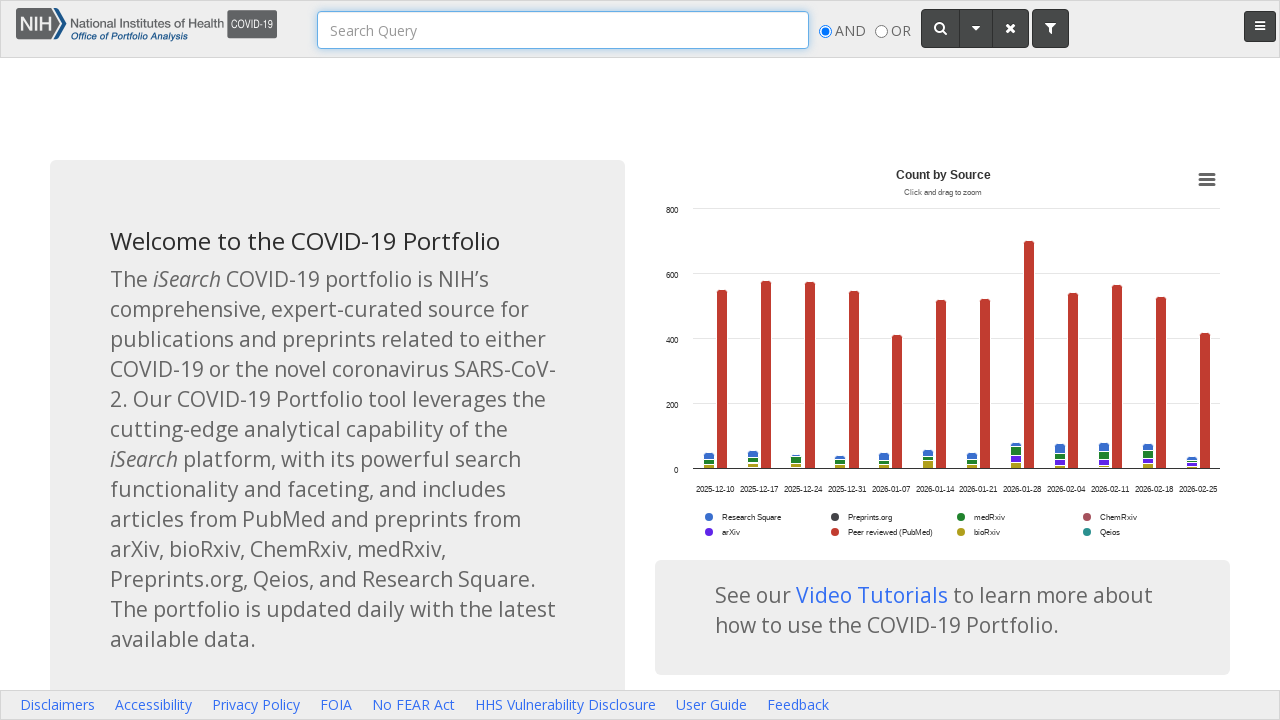

Entered 'pcsk9' in the search field on #searchBox
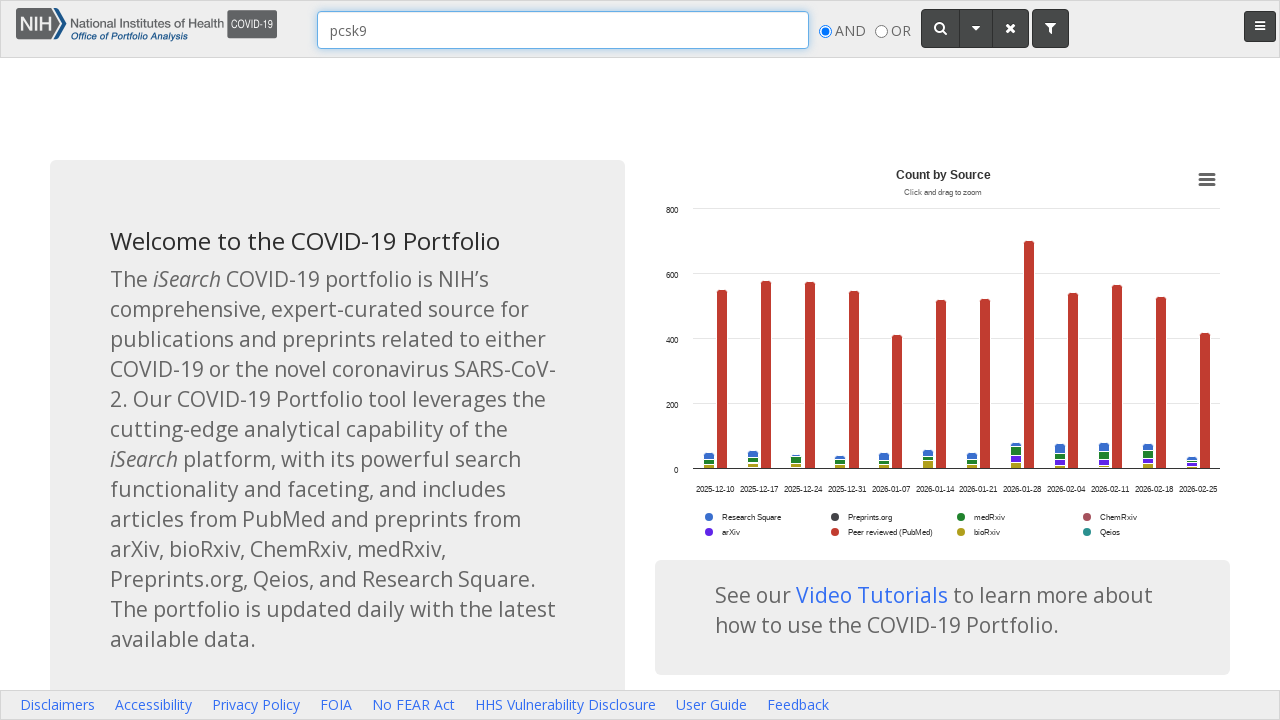

Clicked search button to search for 'pcsk9' at (940, 28) on #searchButton
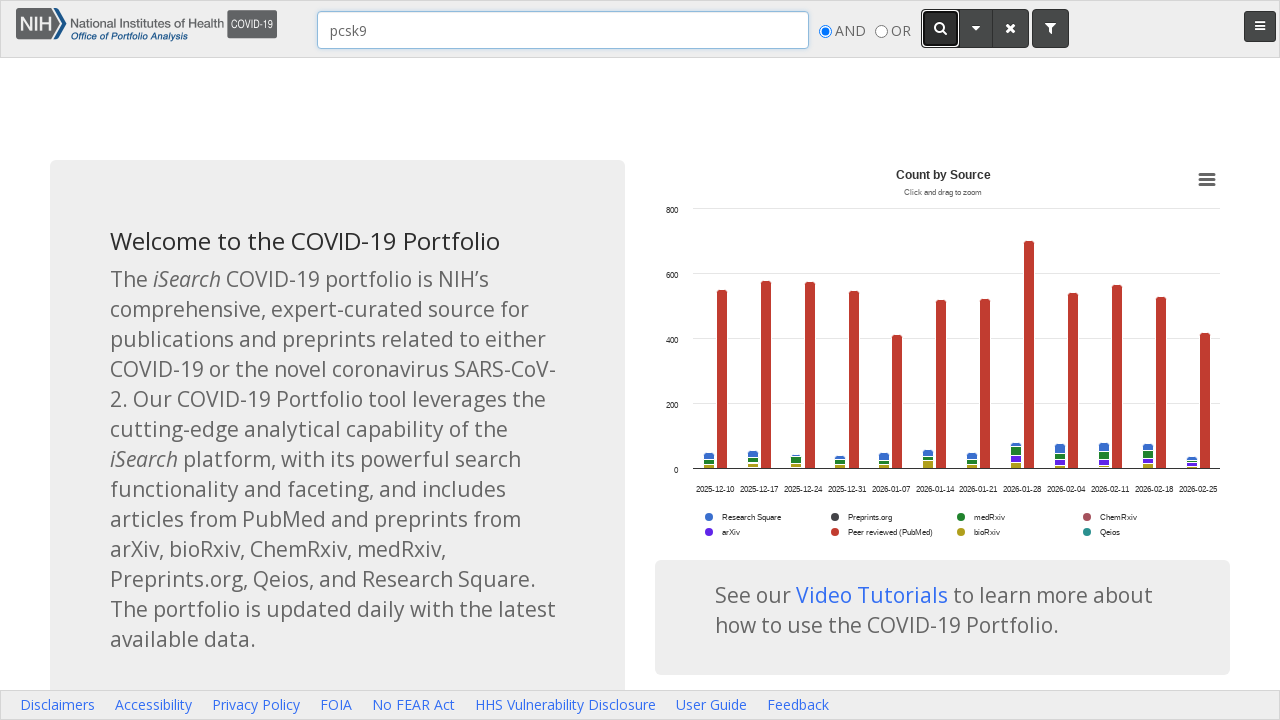

Waited 2 seconds for search results to load
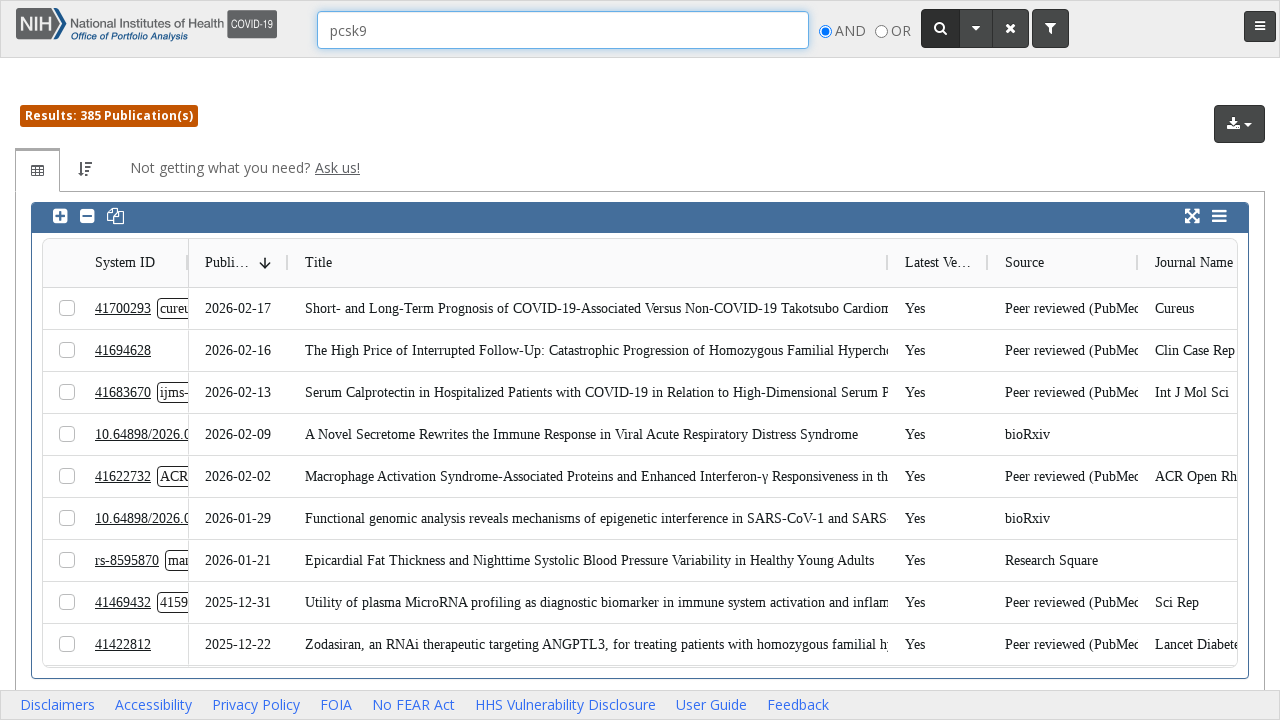

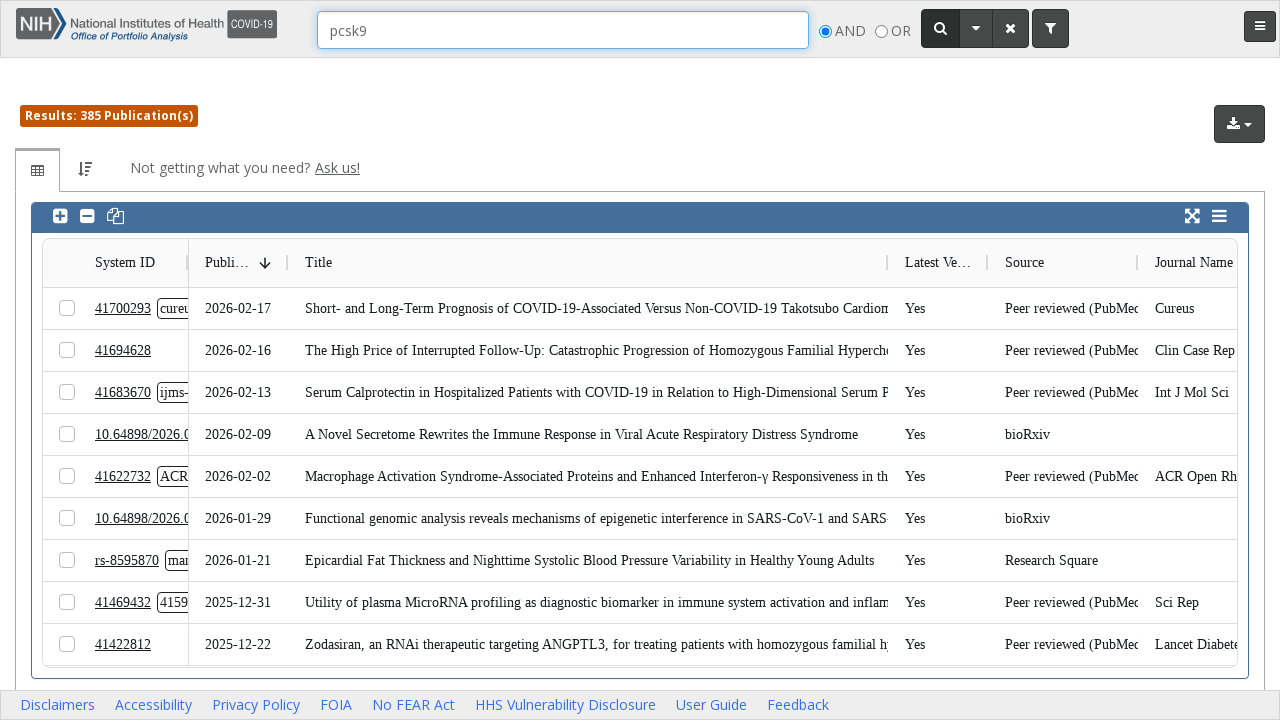